Tests adding a new todo item to the todo application by typing text and pressing Enter

Starting URL: https://devmountain.github.io/qa_todos/

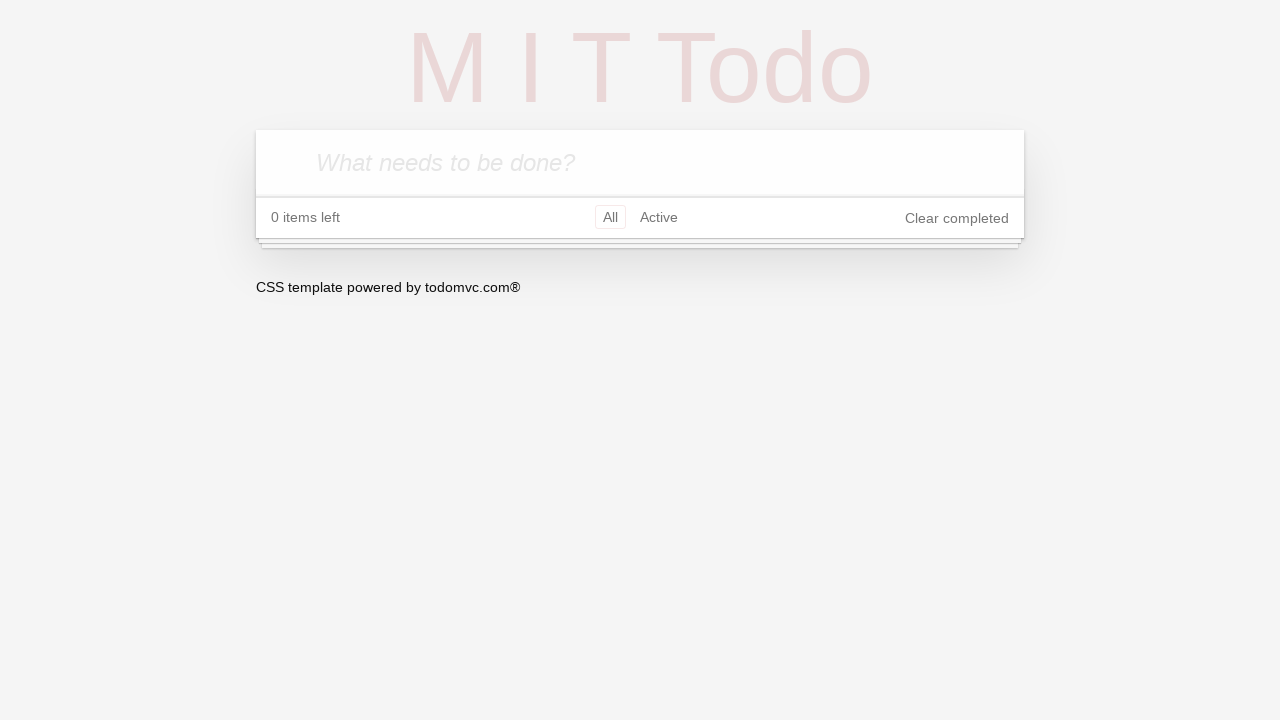

Todo input field loaded
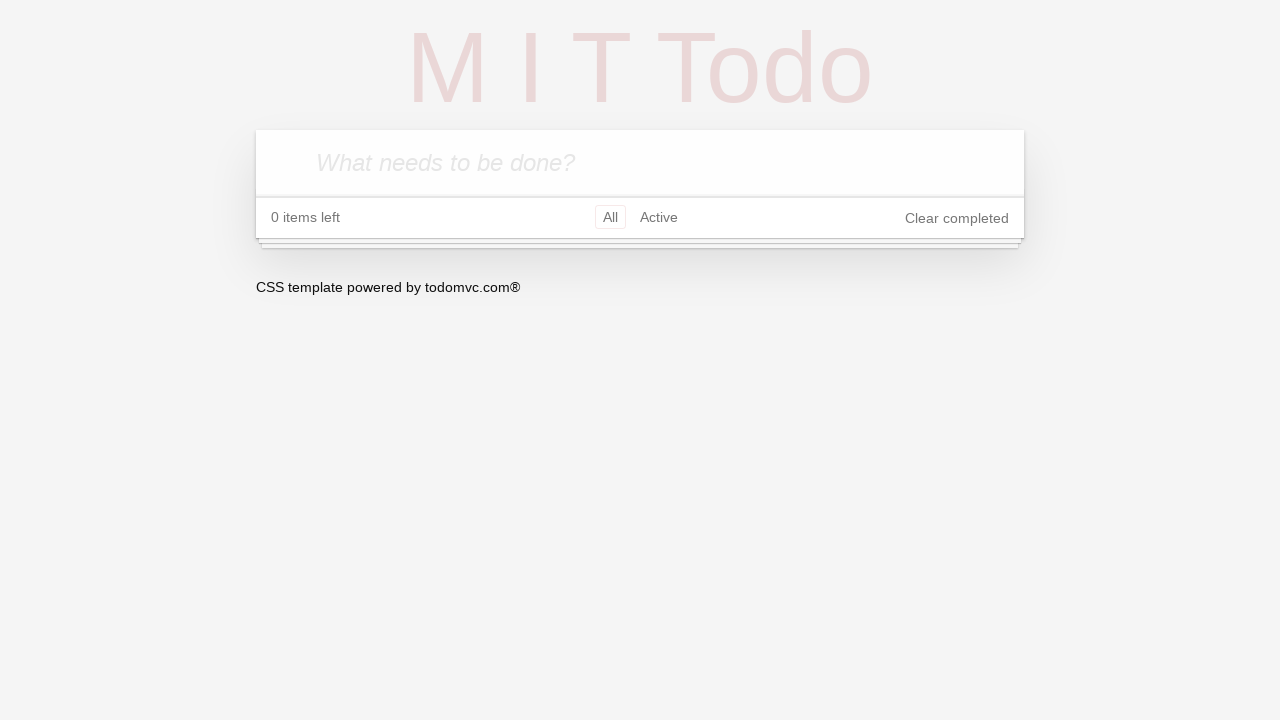

Filled todo input field with 'Test To-Do' on .new-todo
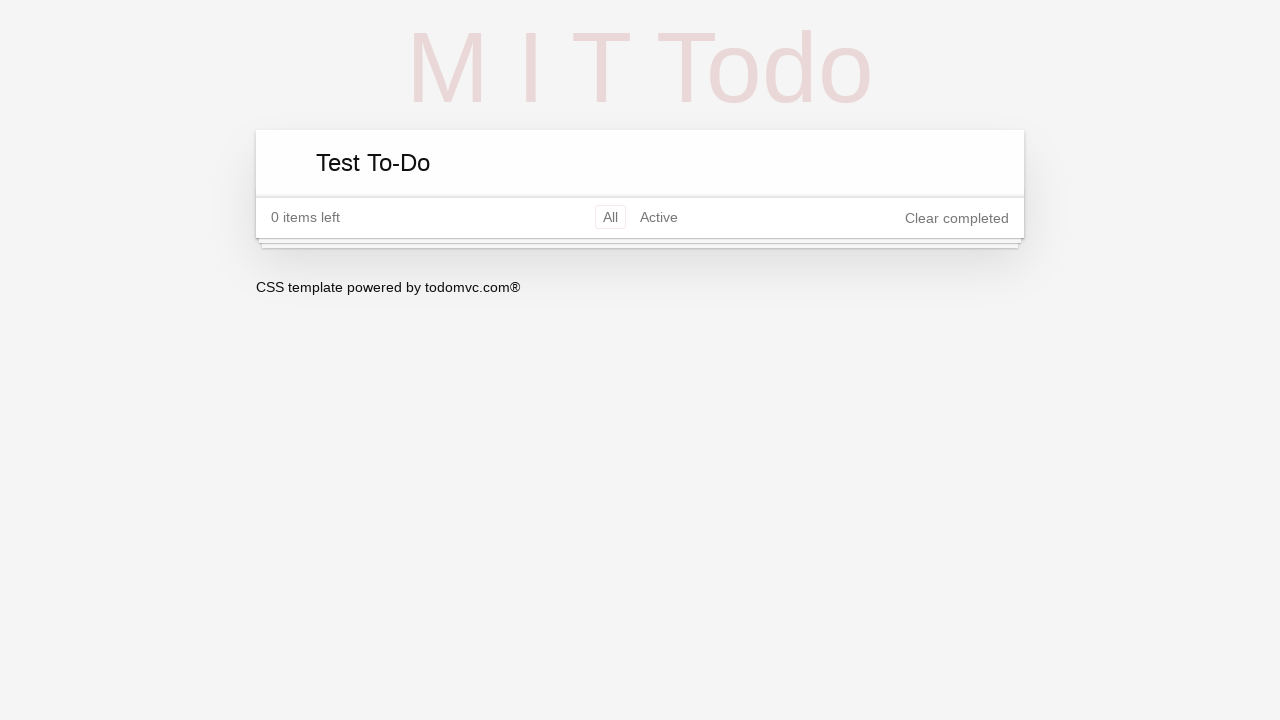

Pressed Enter to add the todo item on .new-todo
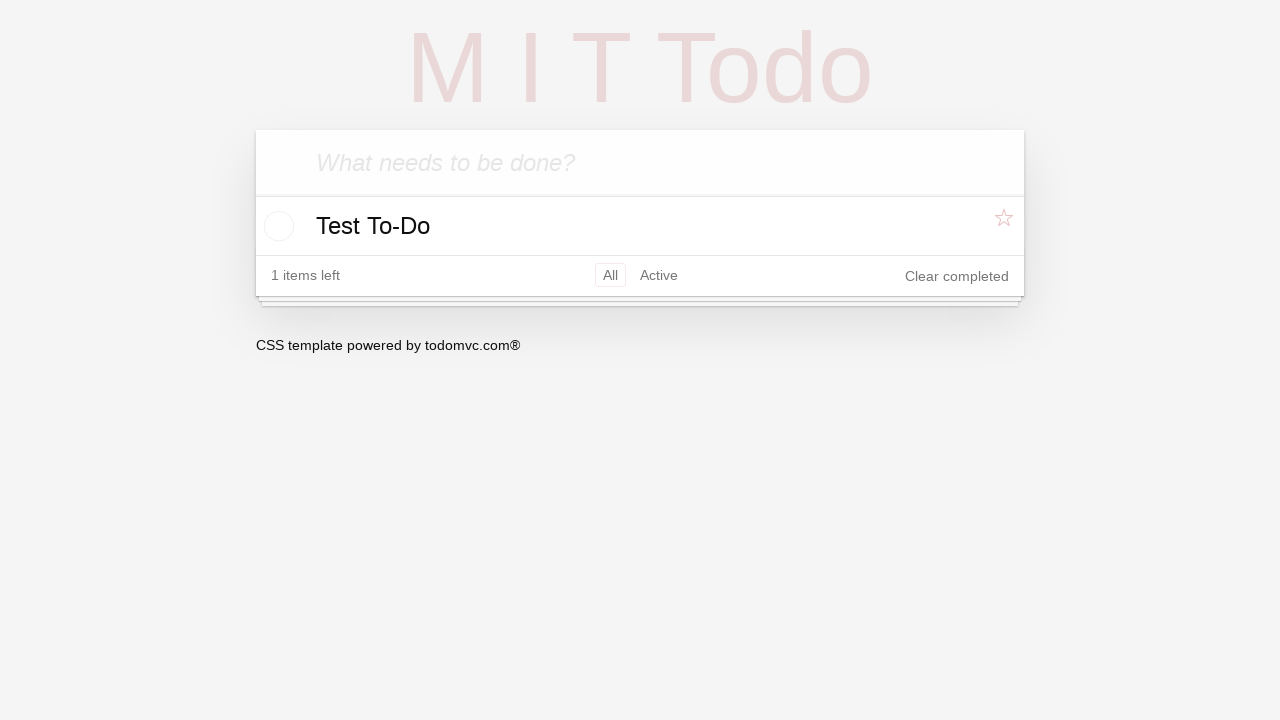

Waited for todo to be added to the list
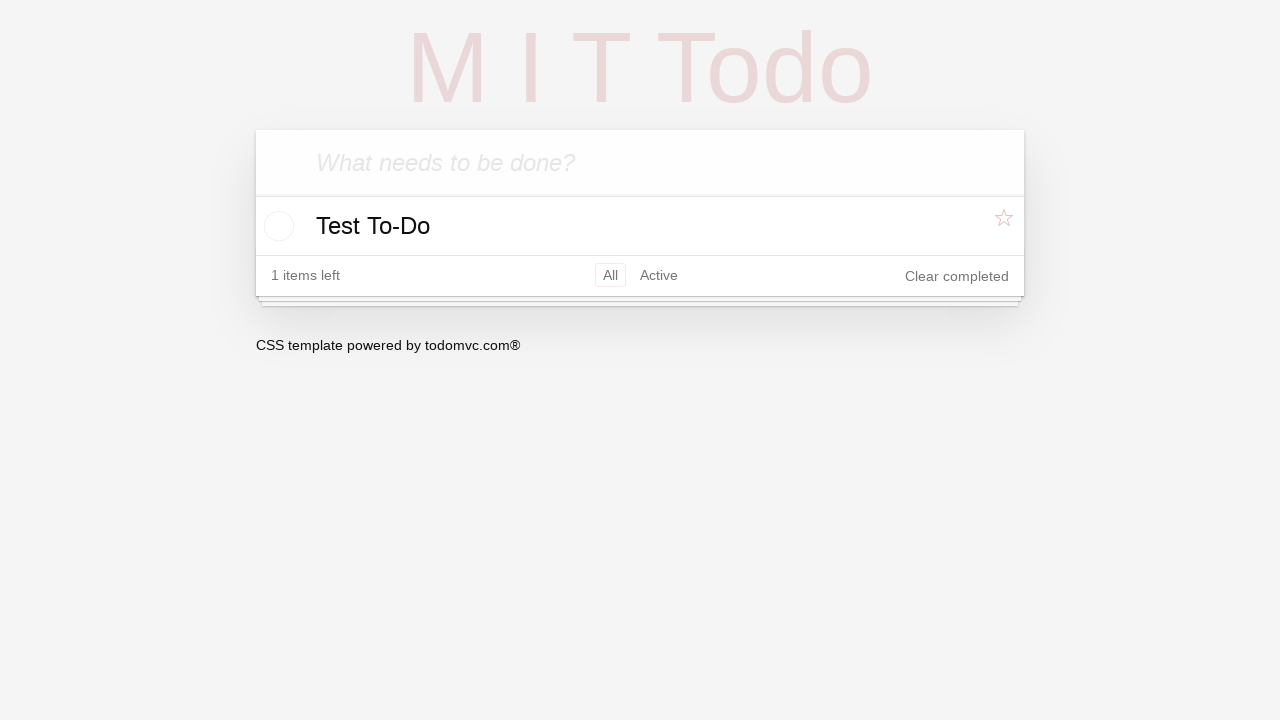

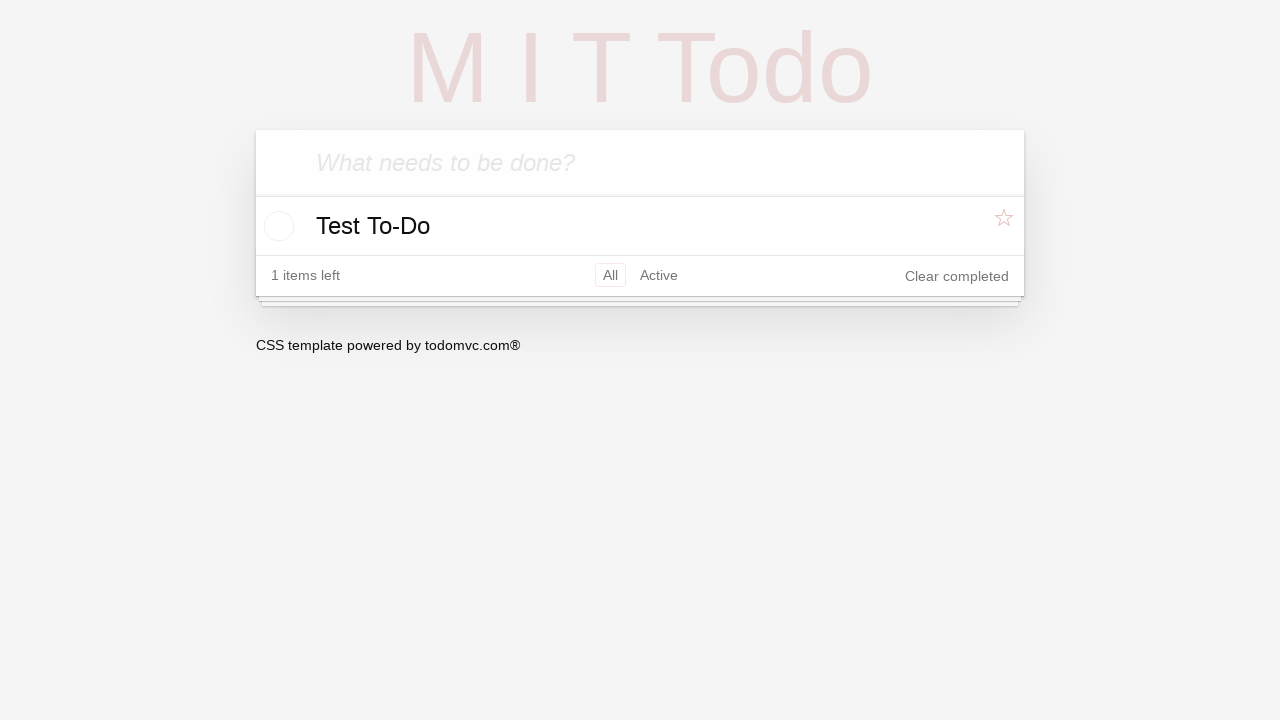